Clicks the notification icon and verifies that notifications are displayed

Starting URL: https://webix.com/demos/bank-app/#!/top/transactions

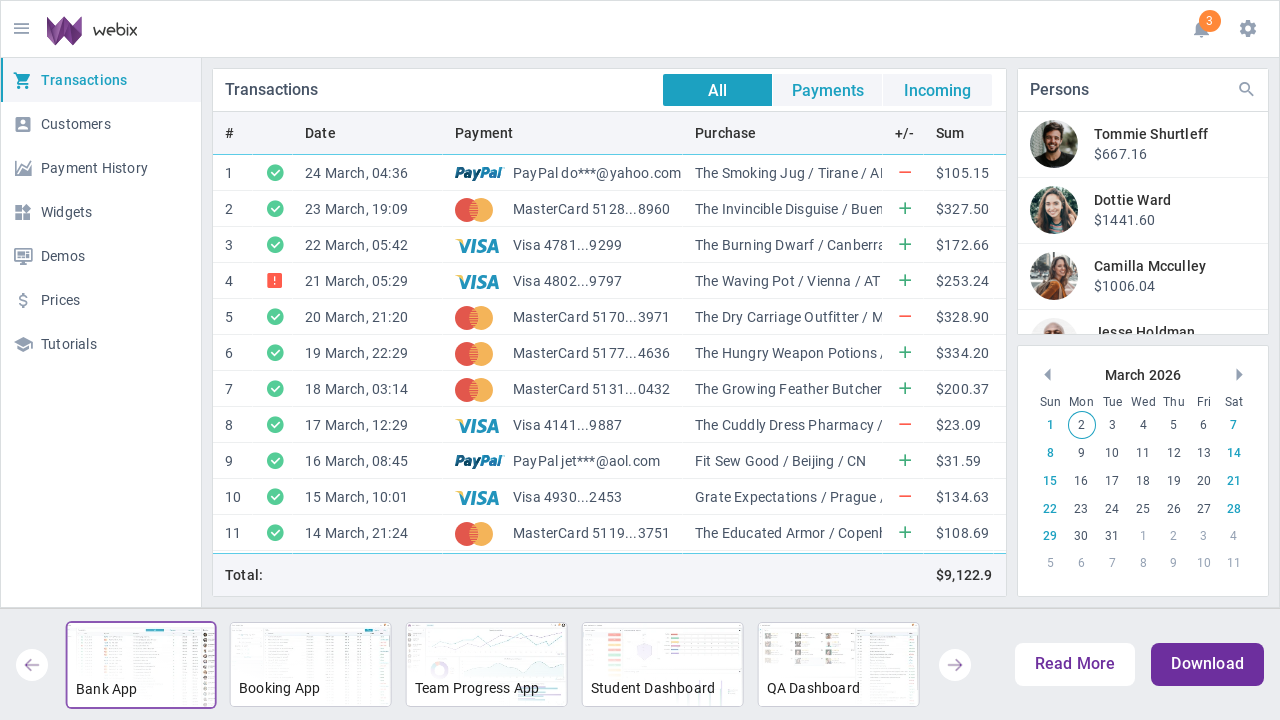

Clicked notification badge button at (1210, 21) on xpath=//button[@class='webix_icon_button']/following::span[@class='webix_badge']
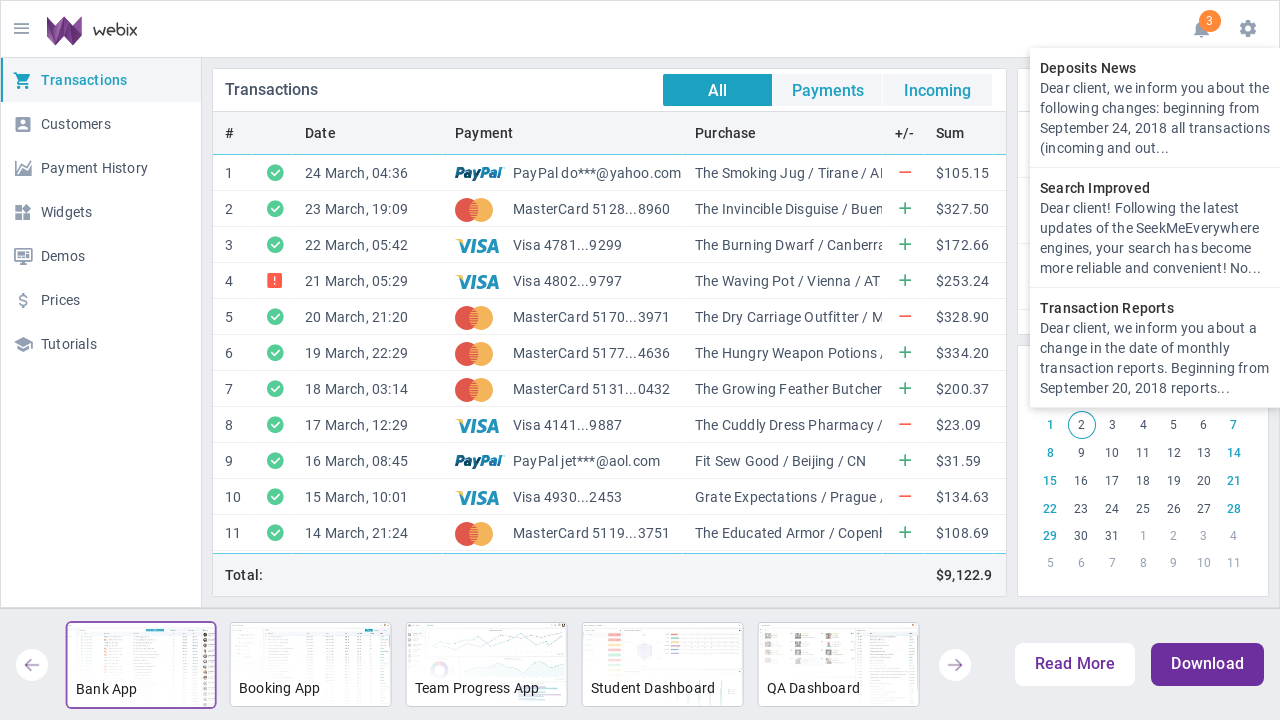

Notifications loaded and message elements appeared
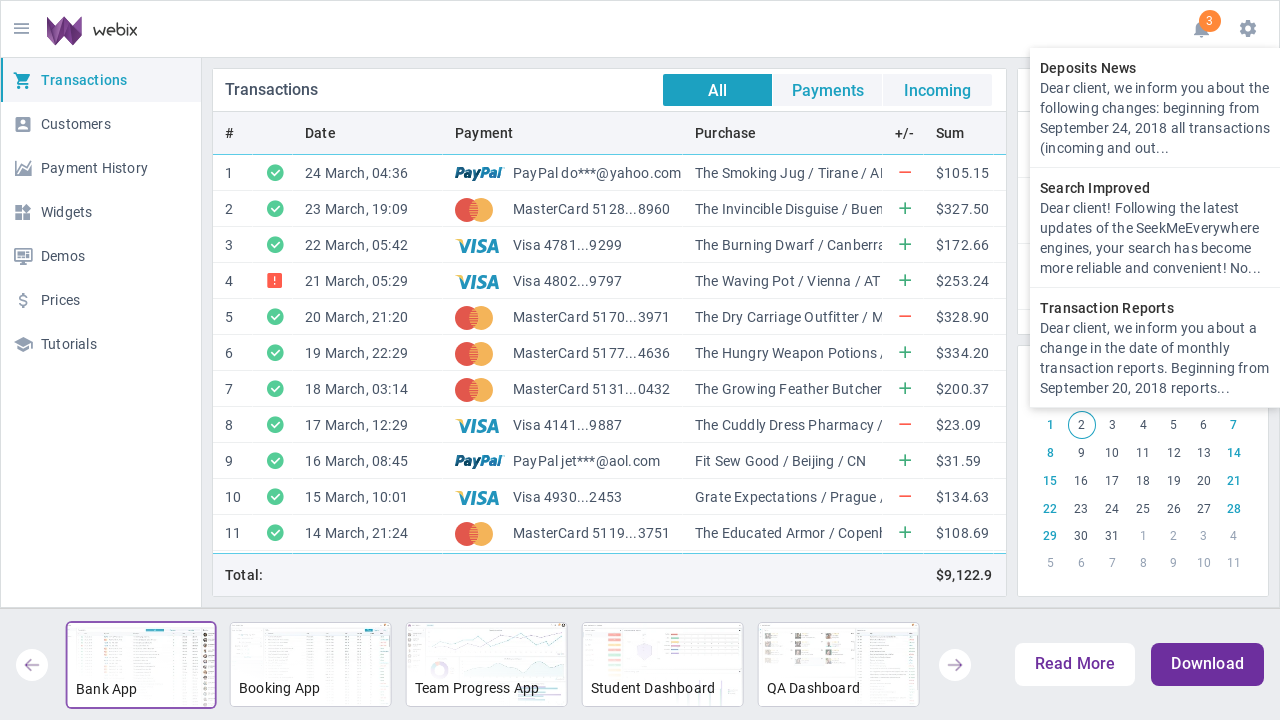

Retrieved all notification messages - notifications are displayed
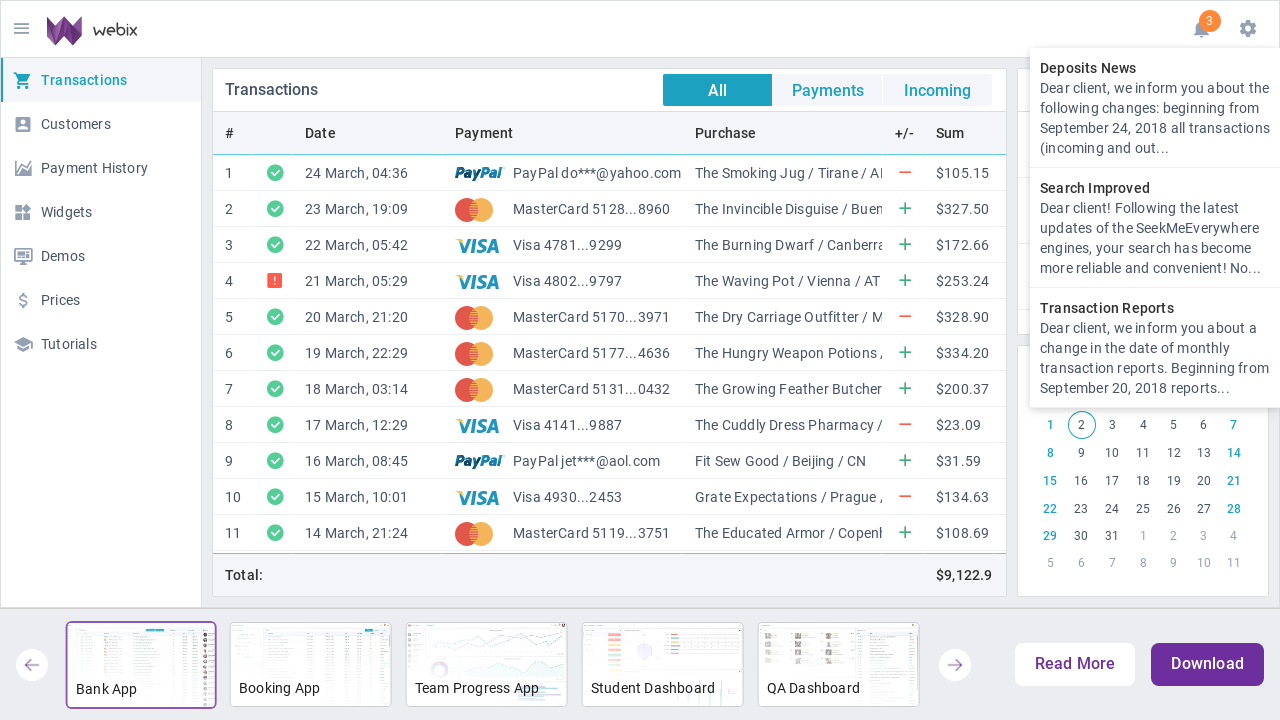

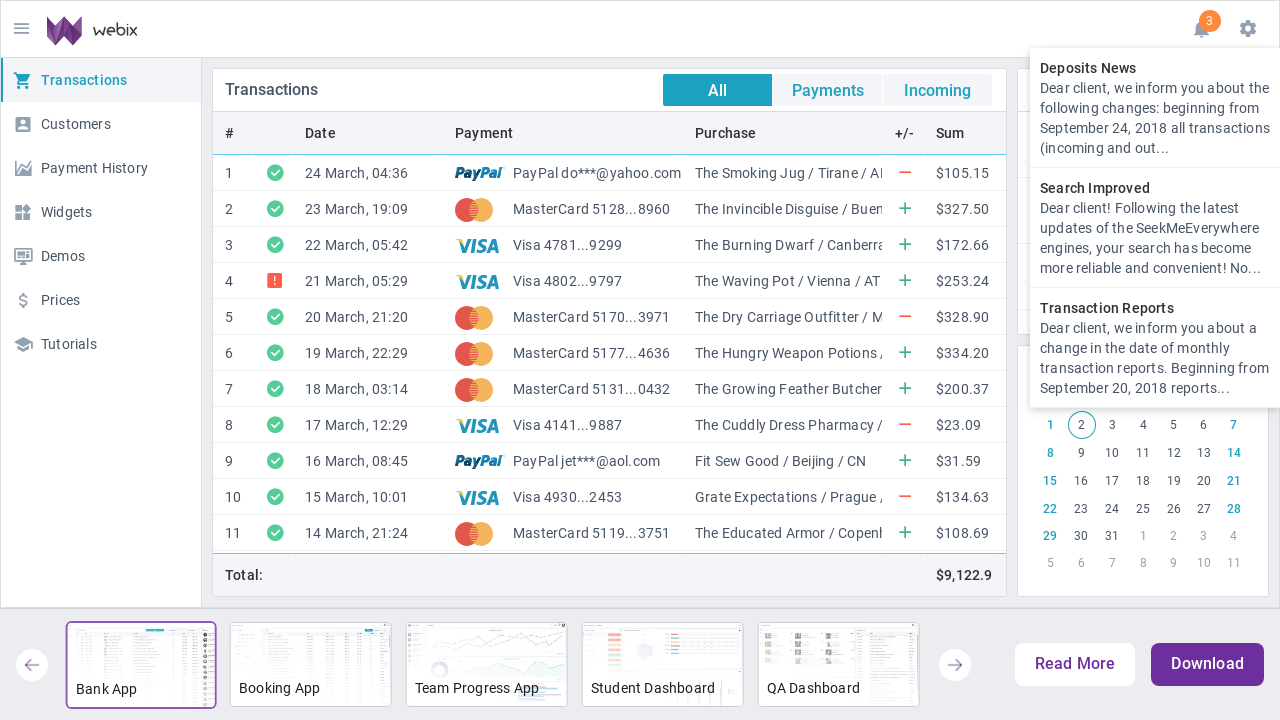